Navigates to the Demoblaze e-commerce demo site to verify page loads successfully

Starting URL: https://demoblaze.com/

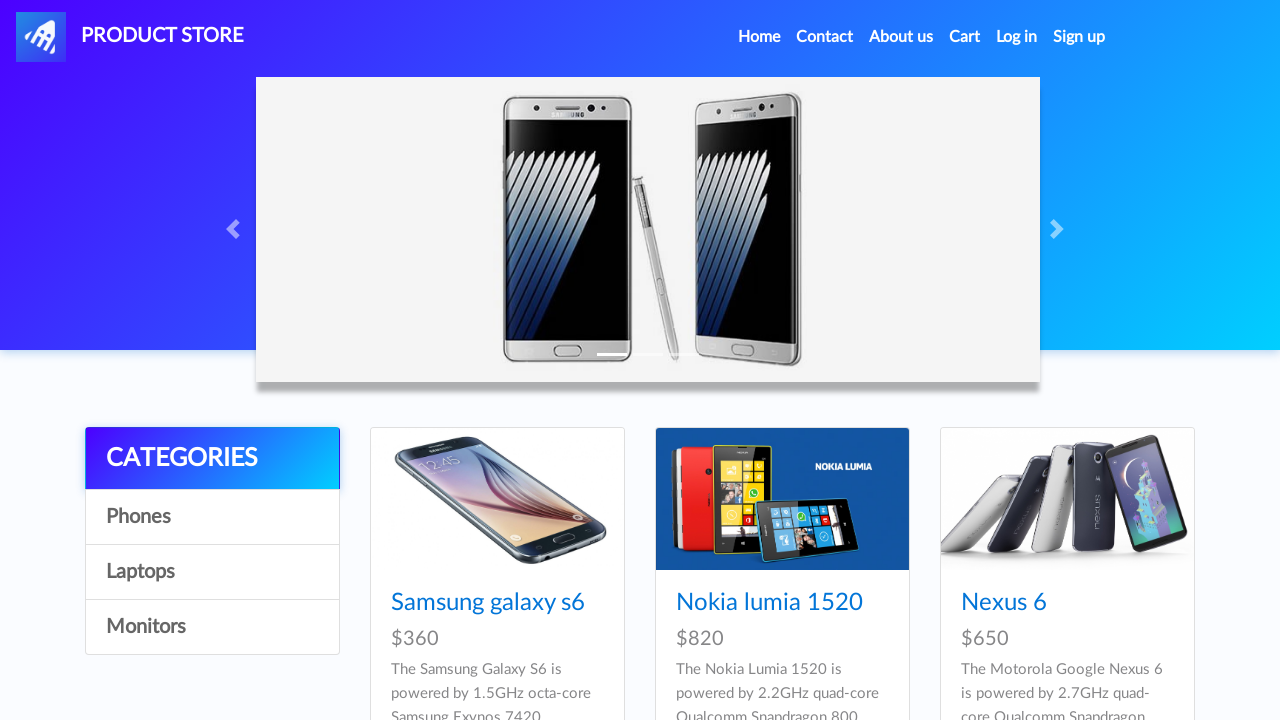

Demoblaze e-commerce site loaded successfully (DOM content ready)
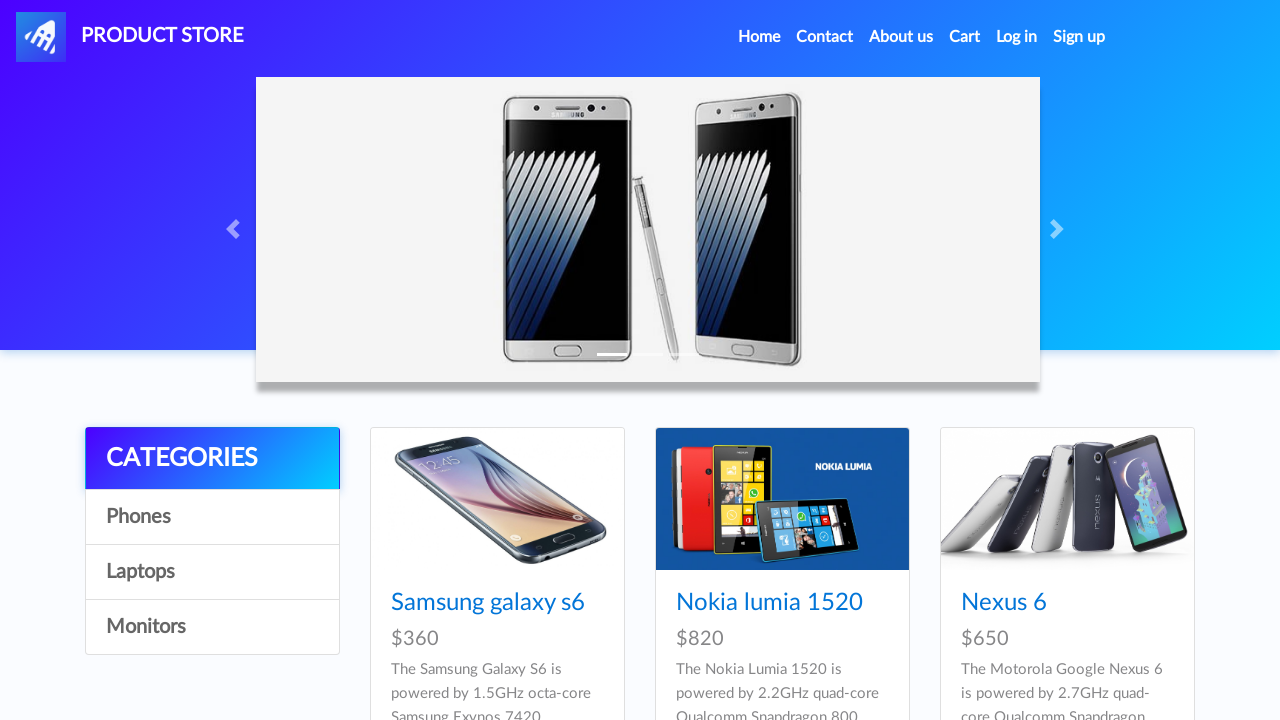

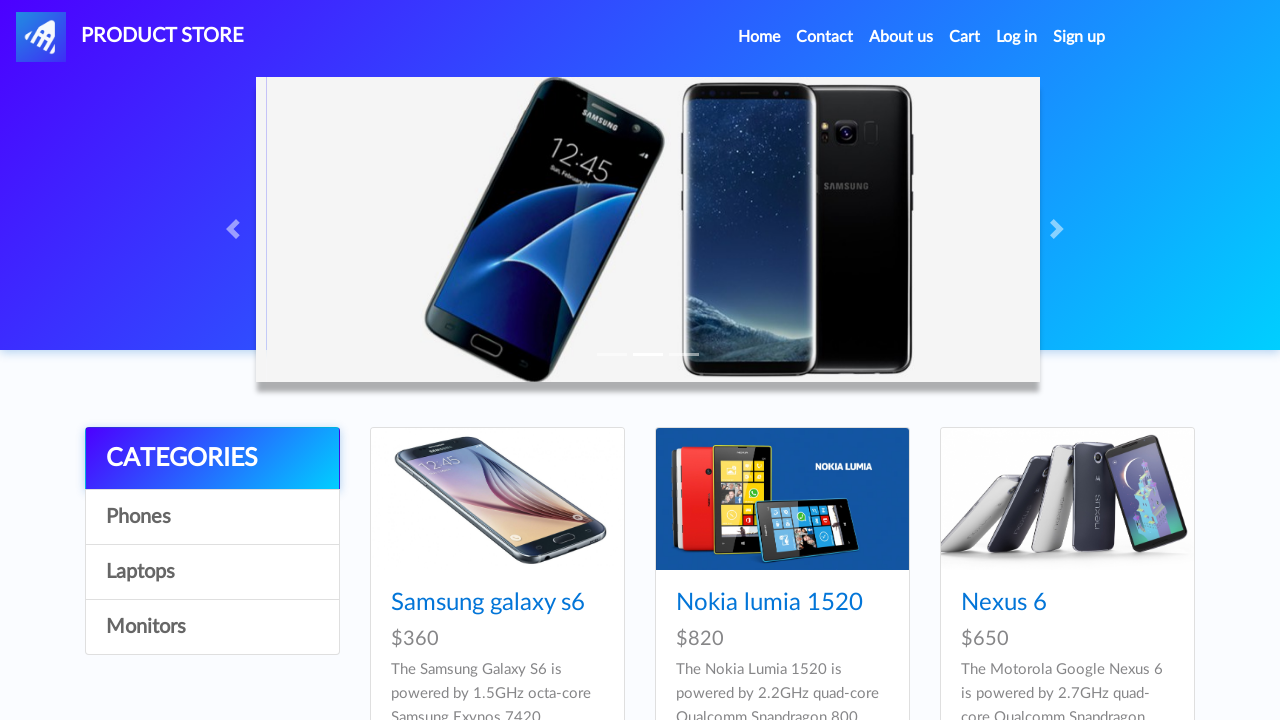